Tests the date picker by clicking on the date of birth input, navigating to the next month, and selecting the first day of that month.

Starting URL: https://demoqa.com/automation-practice-form

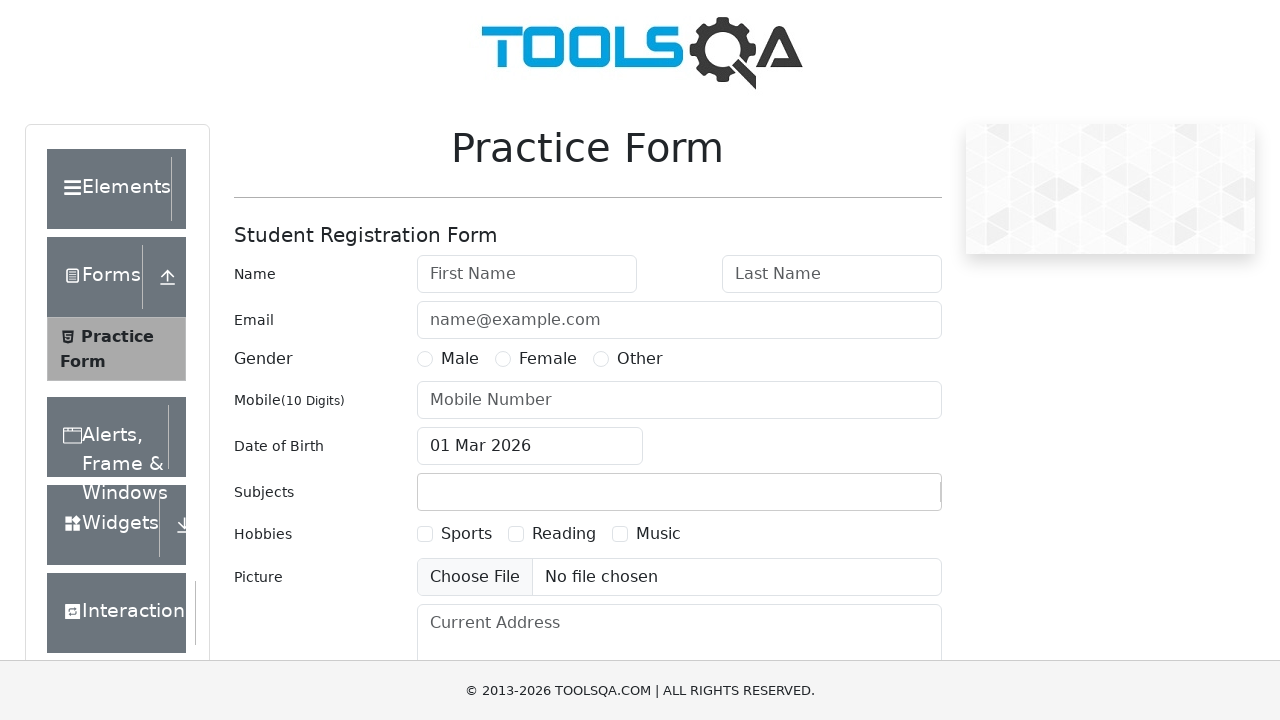

Clicked on date of birth input to open the calendar at (530, 446) on #dateOfBirthInput
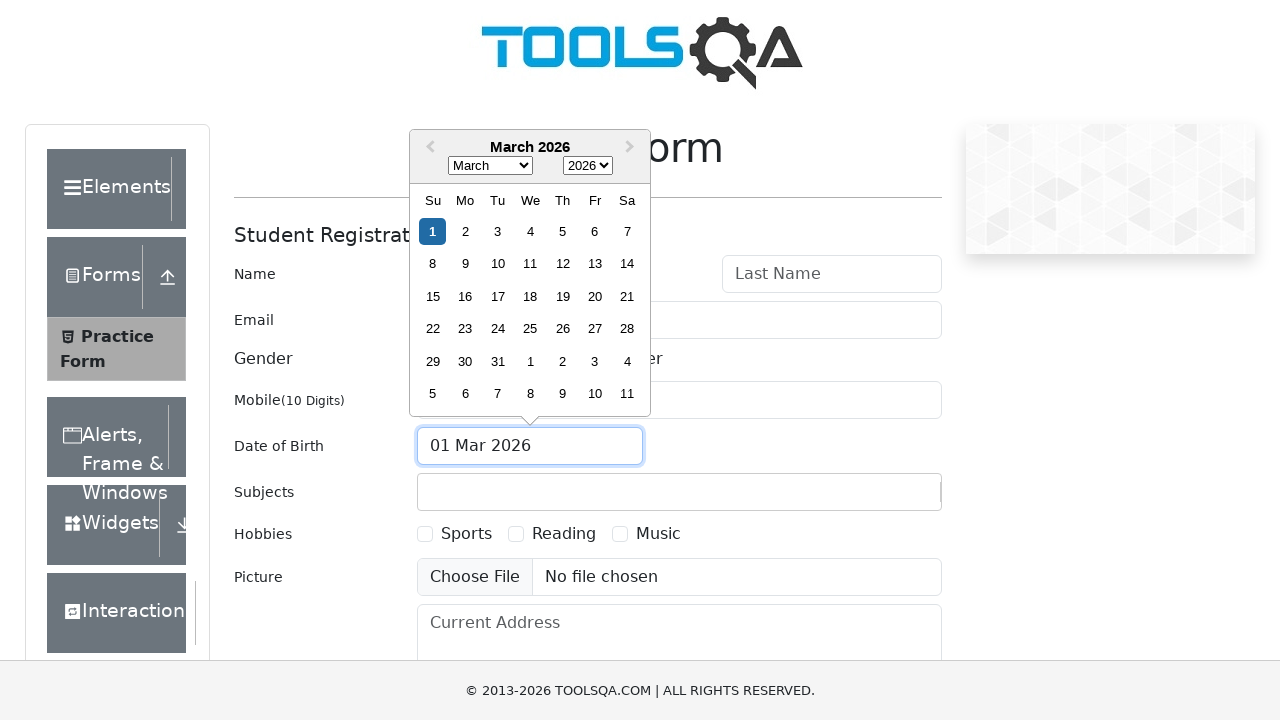

Clicked next month button to navigate to next month in calendar at (632, 148) on .react-datepicker__navigation--next
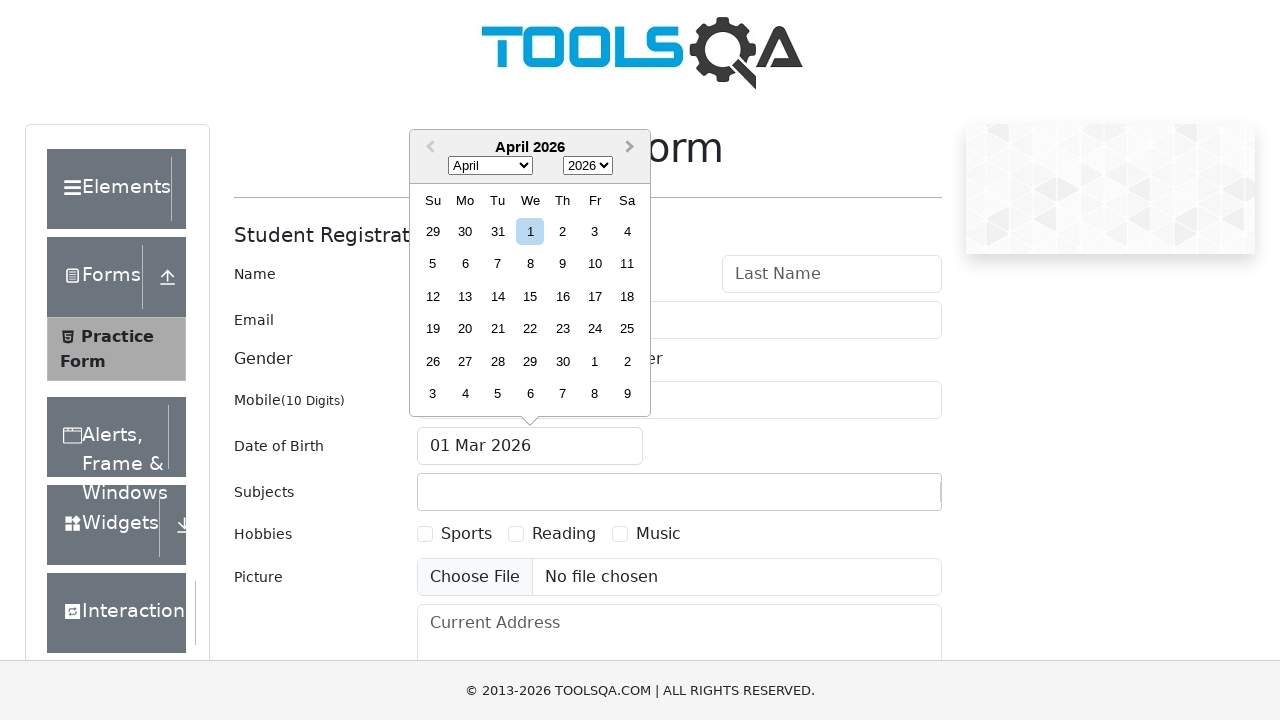

Selected the first day of the next month at (530, 231) on .react-datepicker__day--001:not(.react-datepicker__day--outside-month)
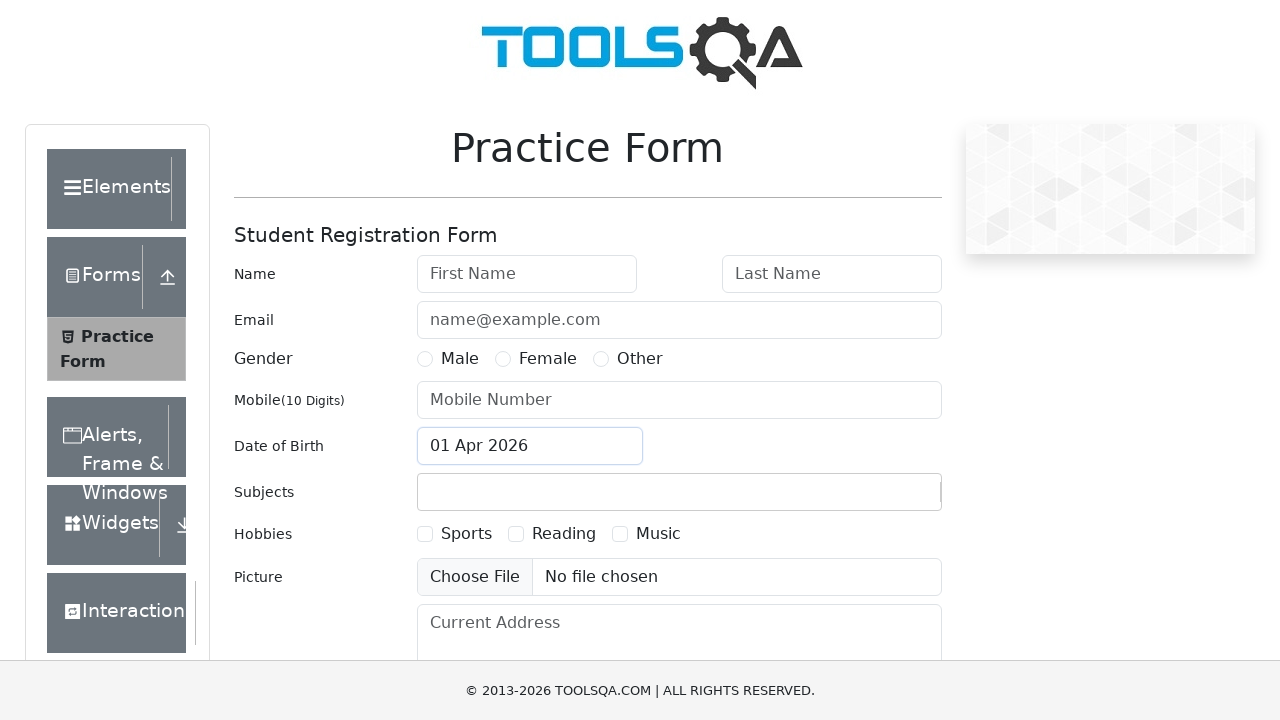

Verified calendar closed and date was updated
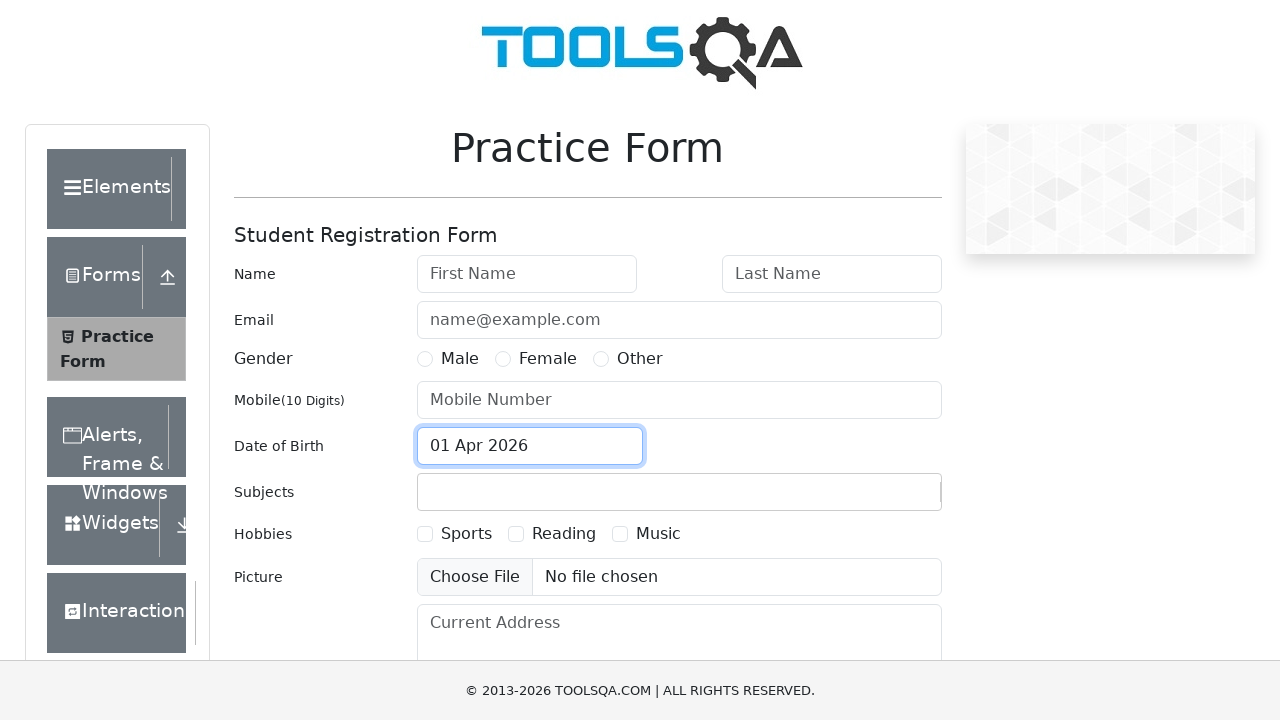

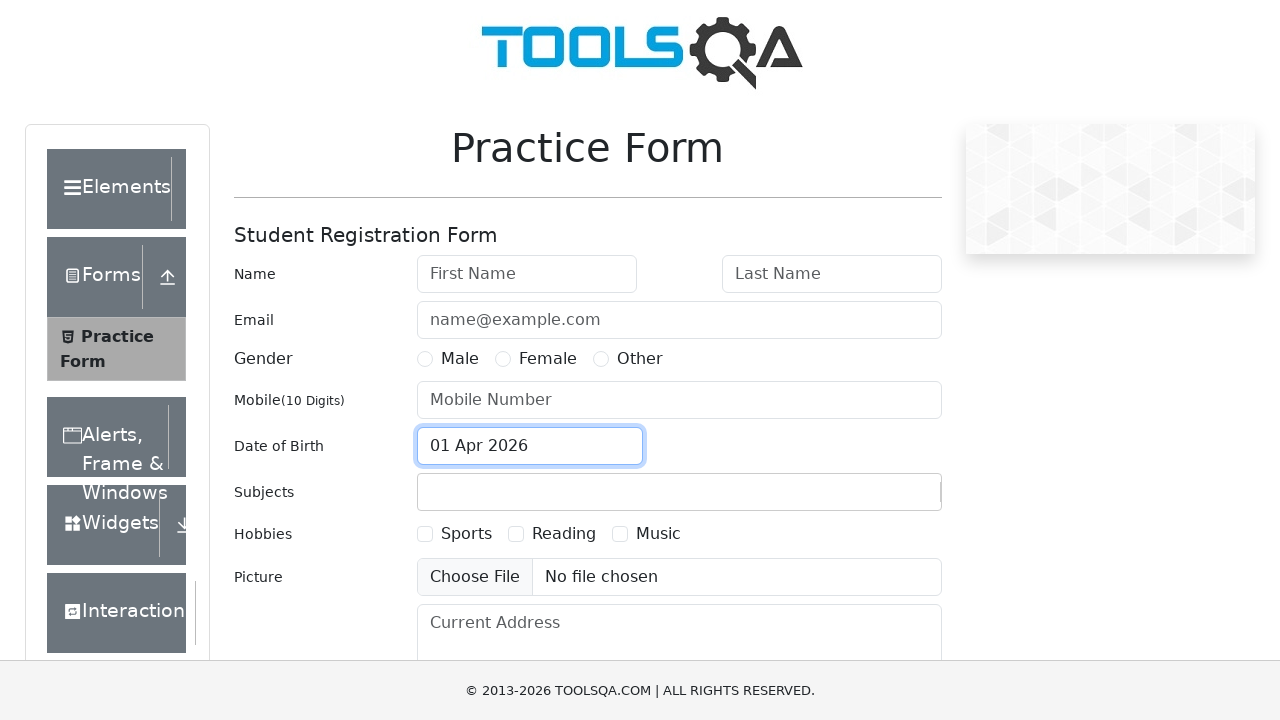